Navigates to TechPro Education website and verifies the search input element exists with expected tag name and class attribute

Starting URL: https://techproeducation.com

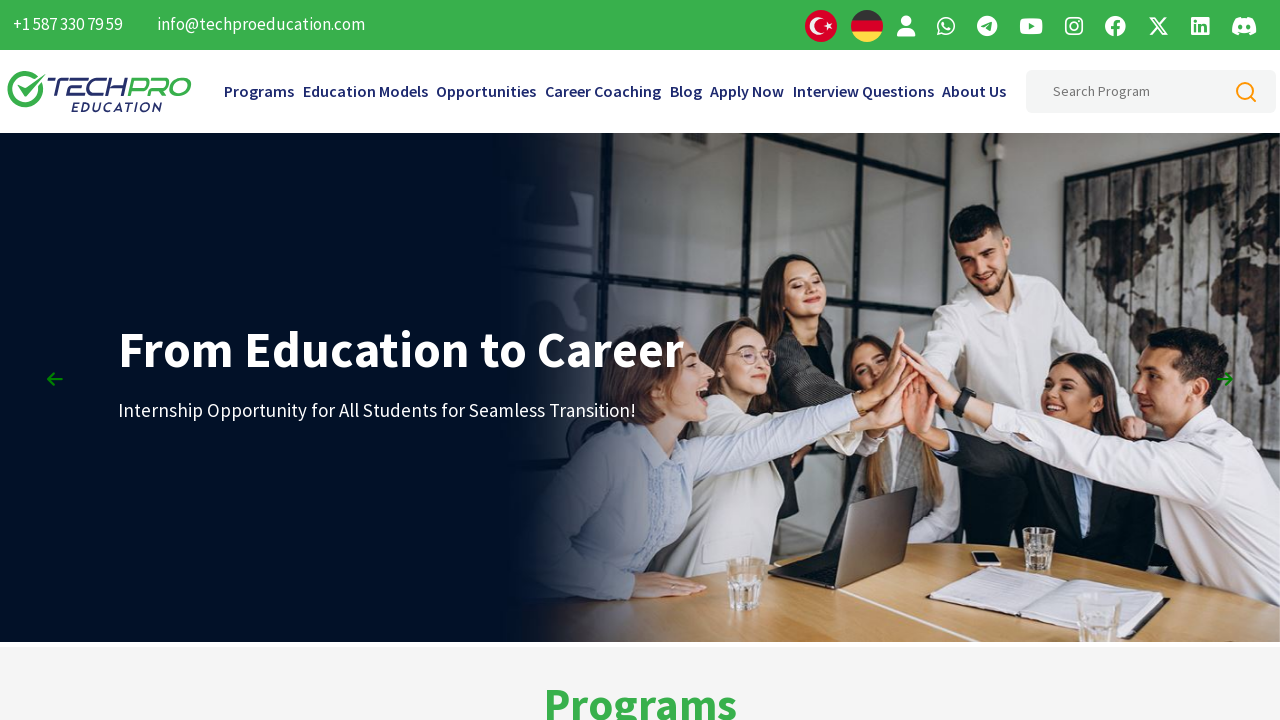

Located search input element with ID 'searchHeaderInput'
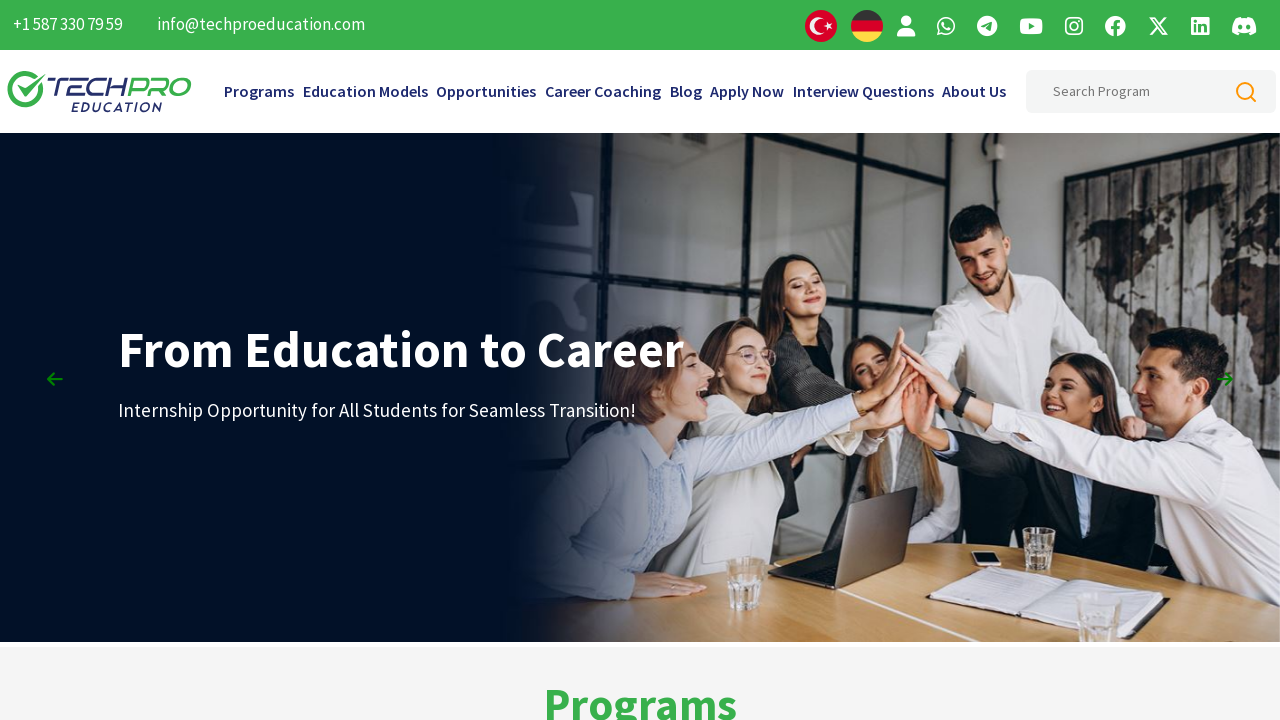

Search input element became visible
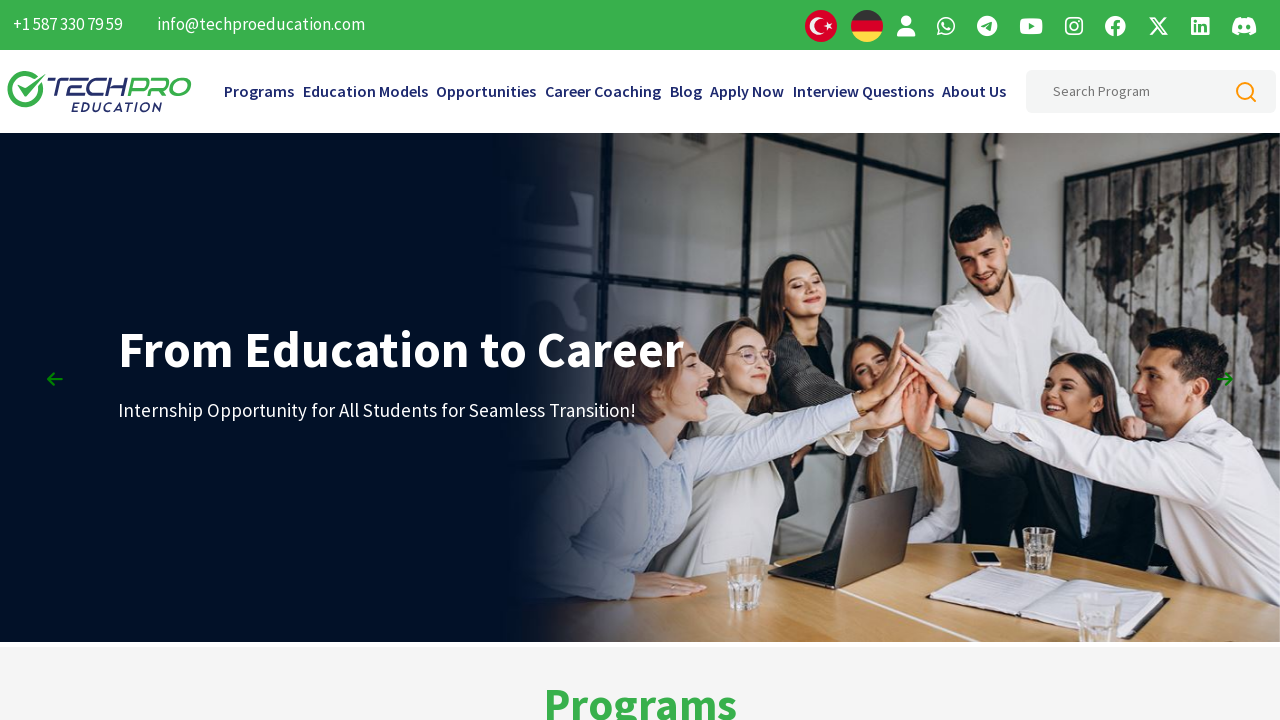

Retrieved tag name: 'input'
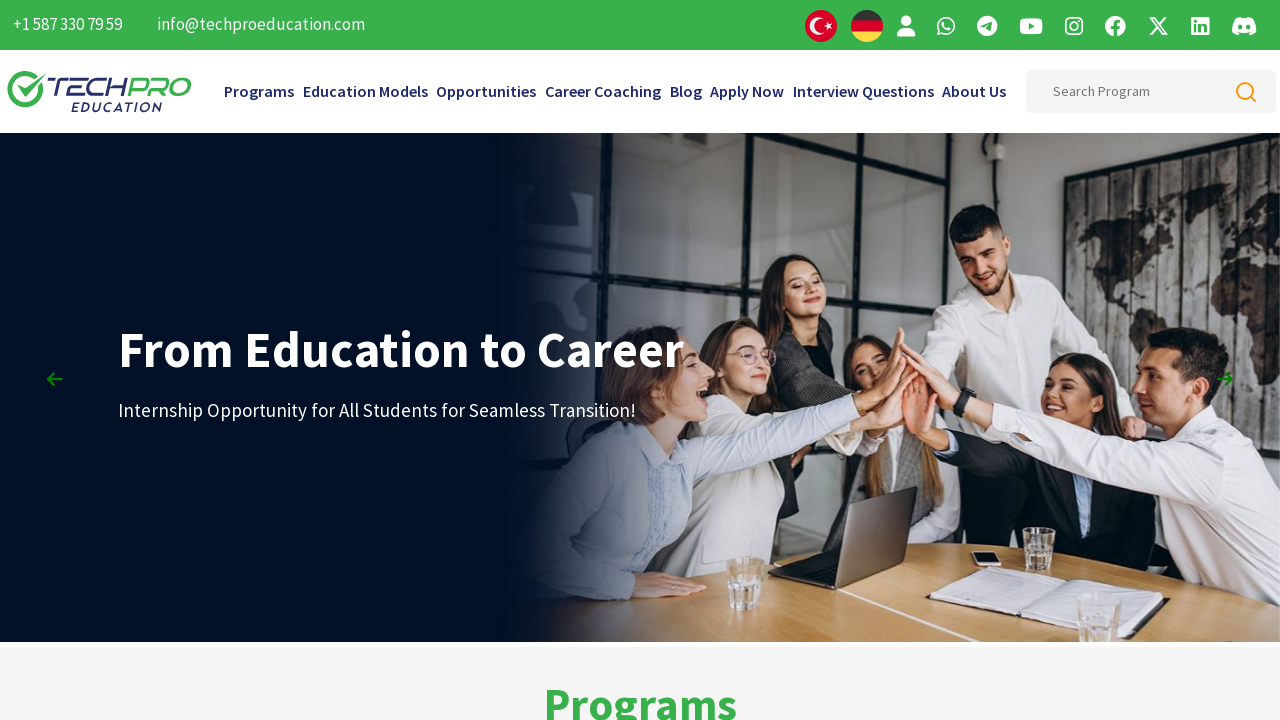

Verified search element has correct tag name 'input'
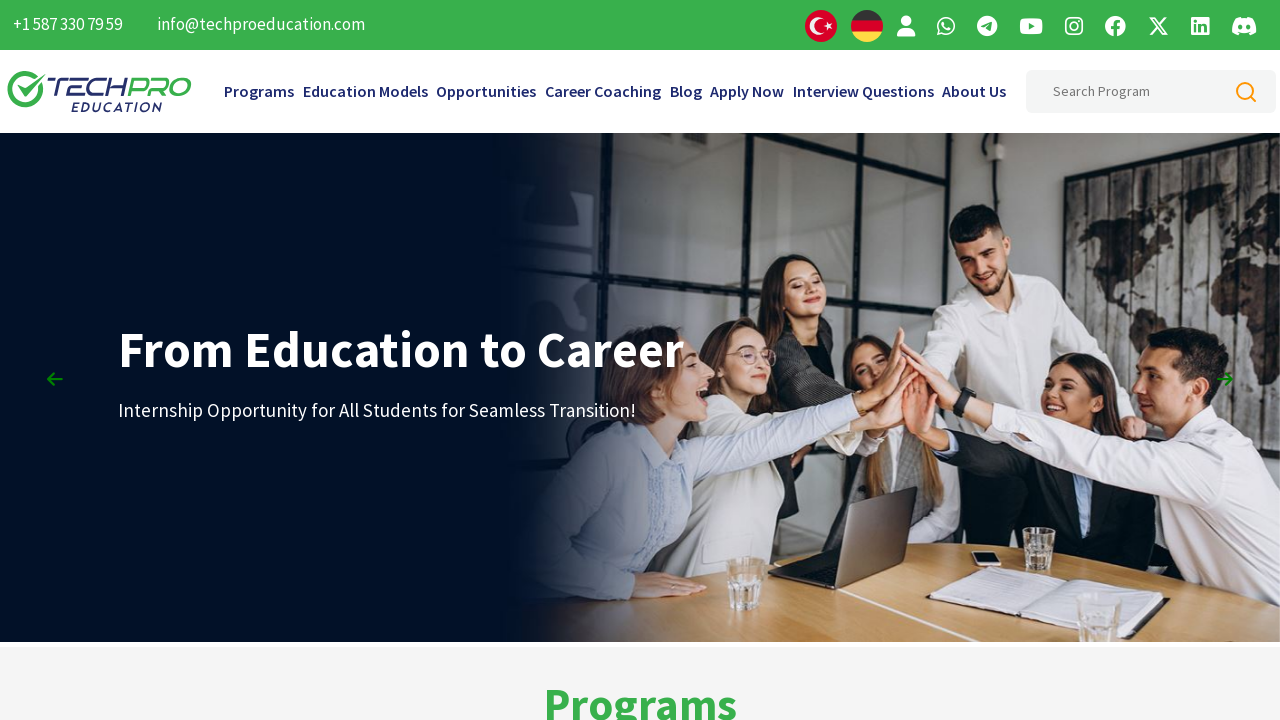

Retrieved class attribute: 'form-input'
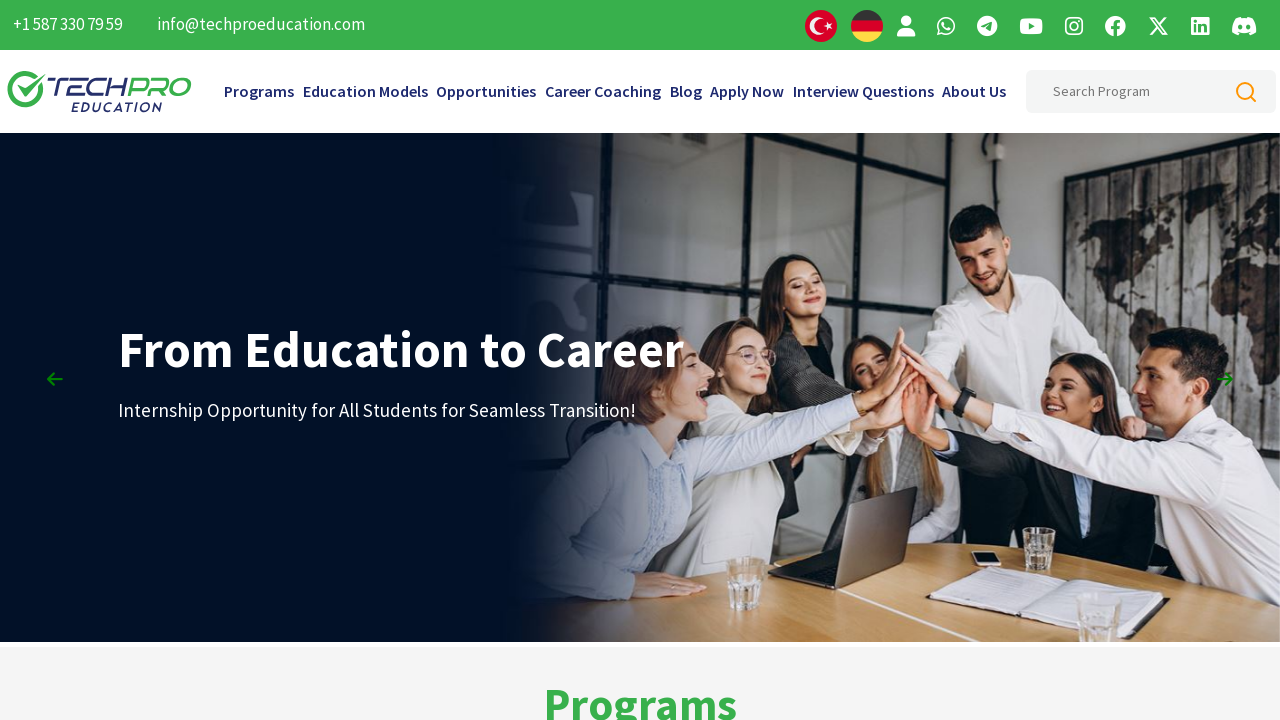

Verified search element class contains 'form-input'
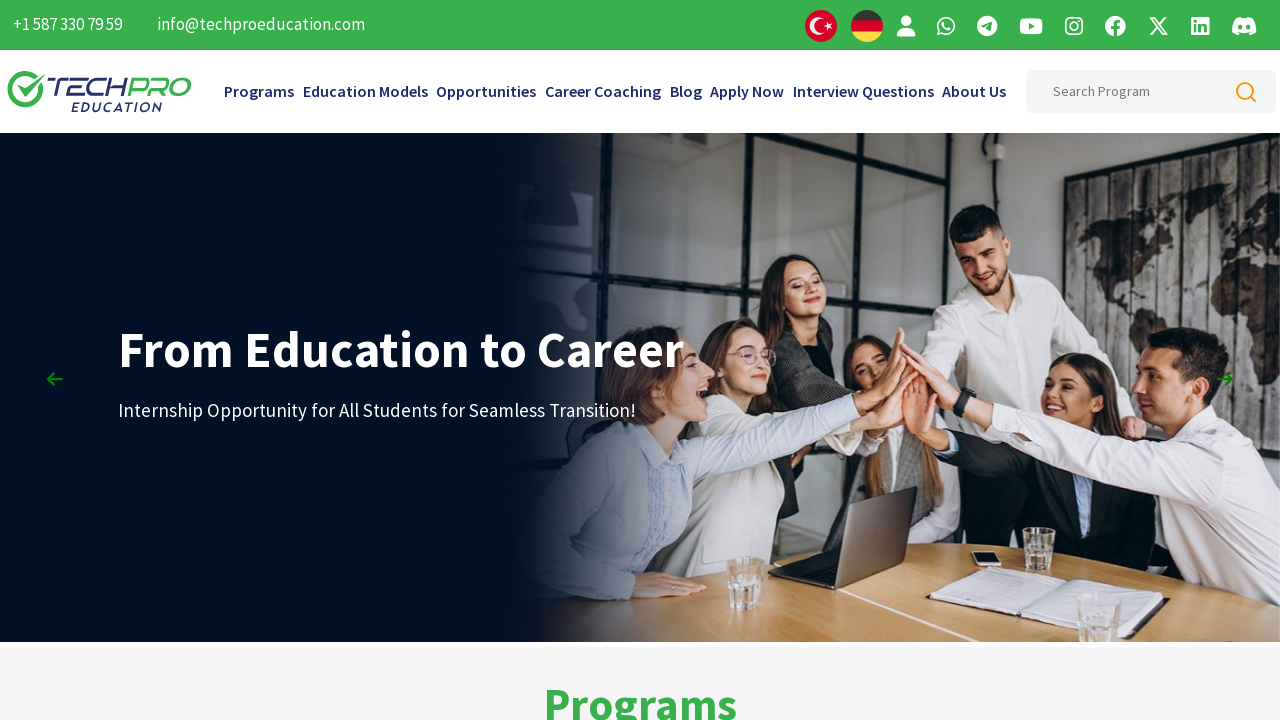

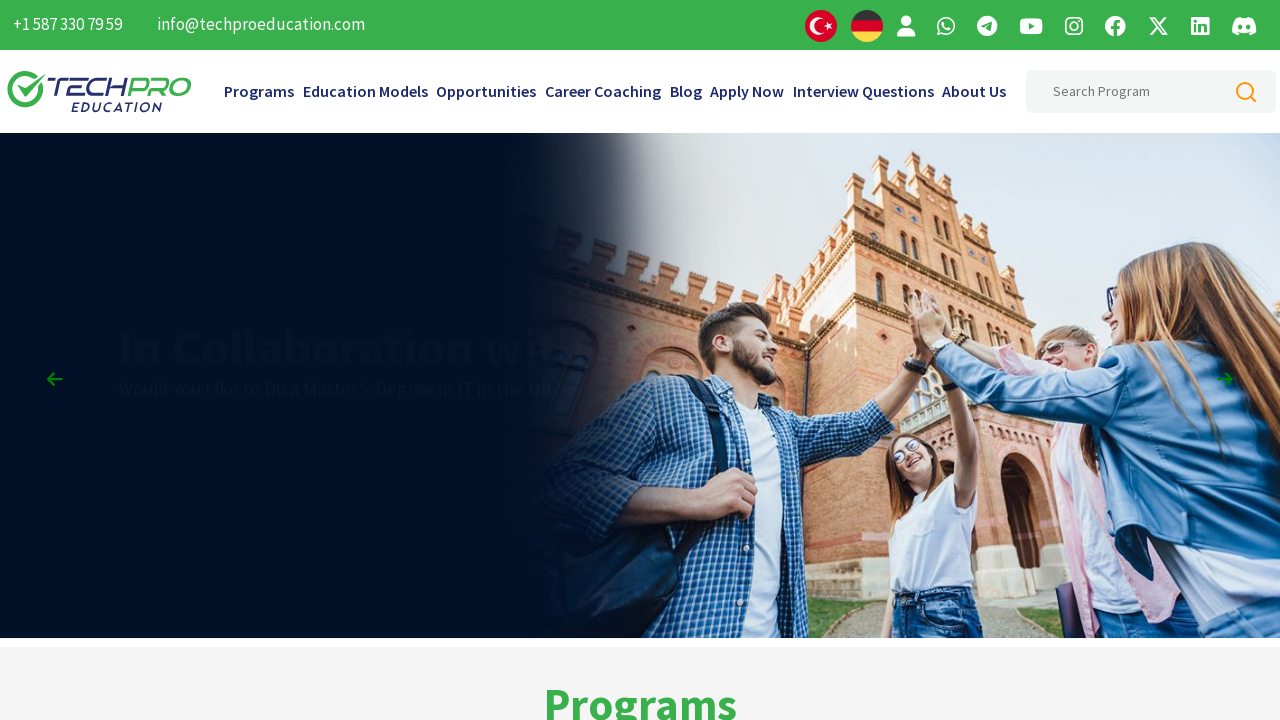